Verifies all links on the page by checking their HTTP response codes

Starting URL: https://hindi.thesportstak.com/

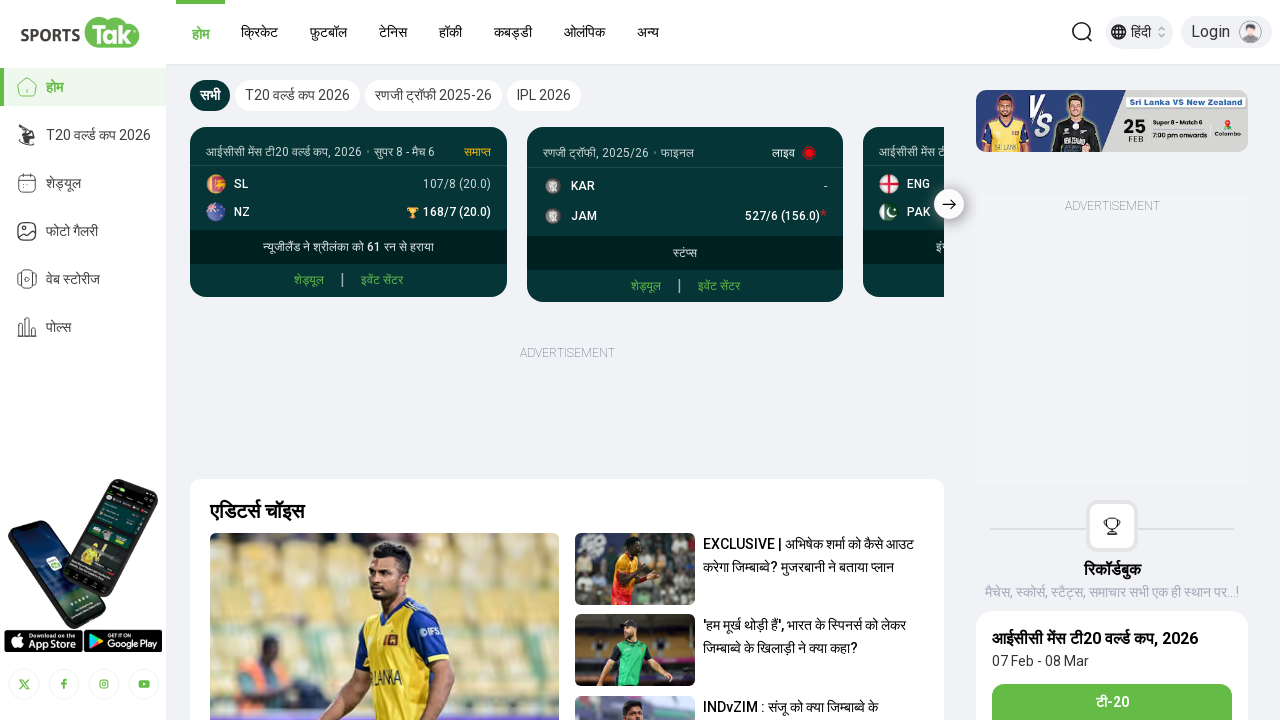

Page loaded and network idle state reached
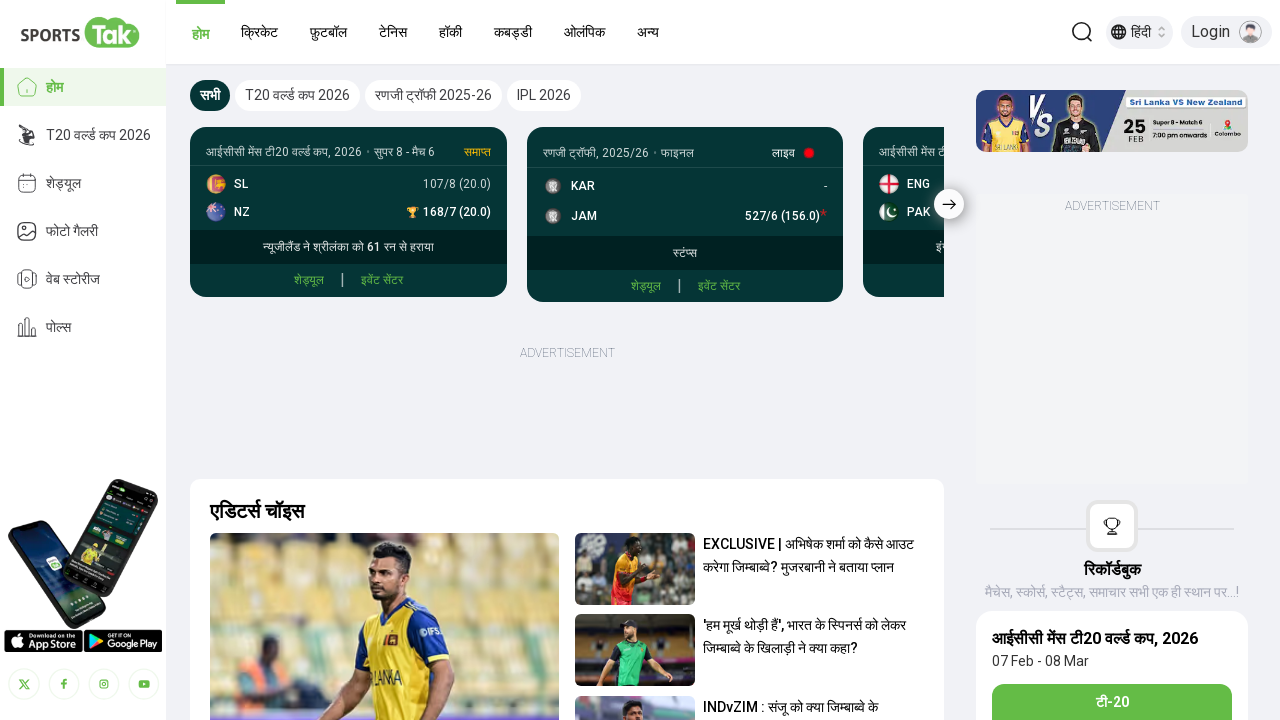

Retrieved all anchor links from the page
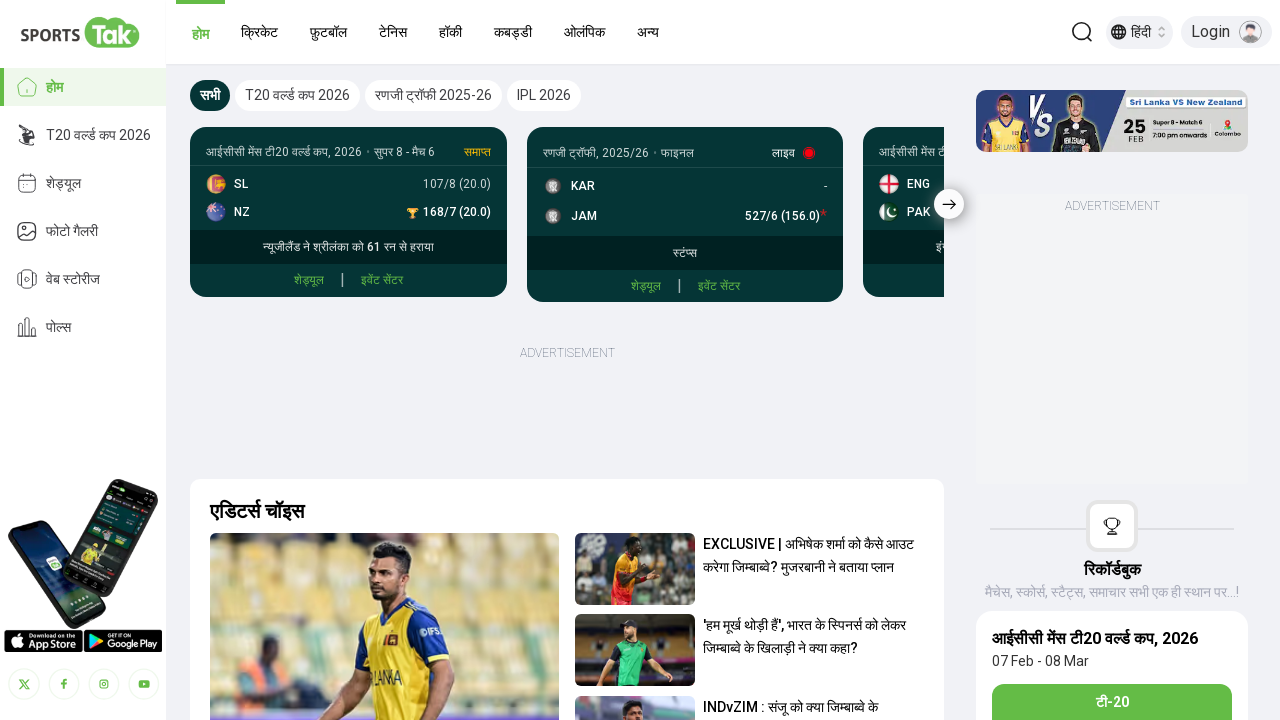

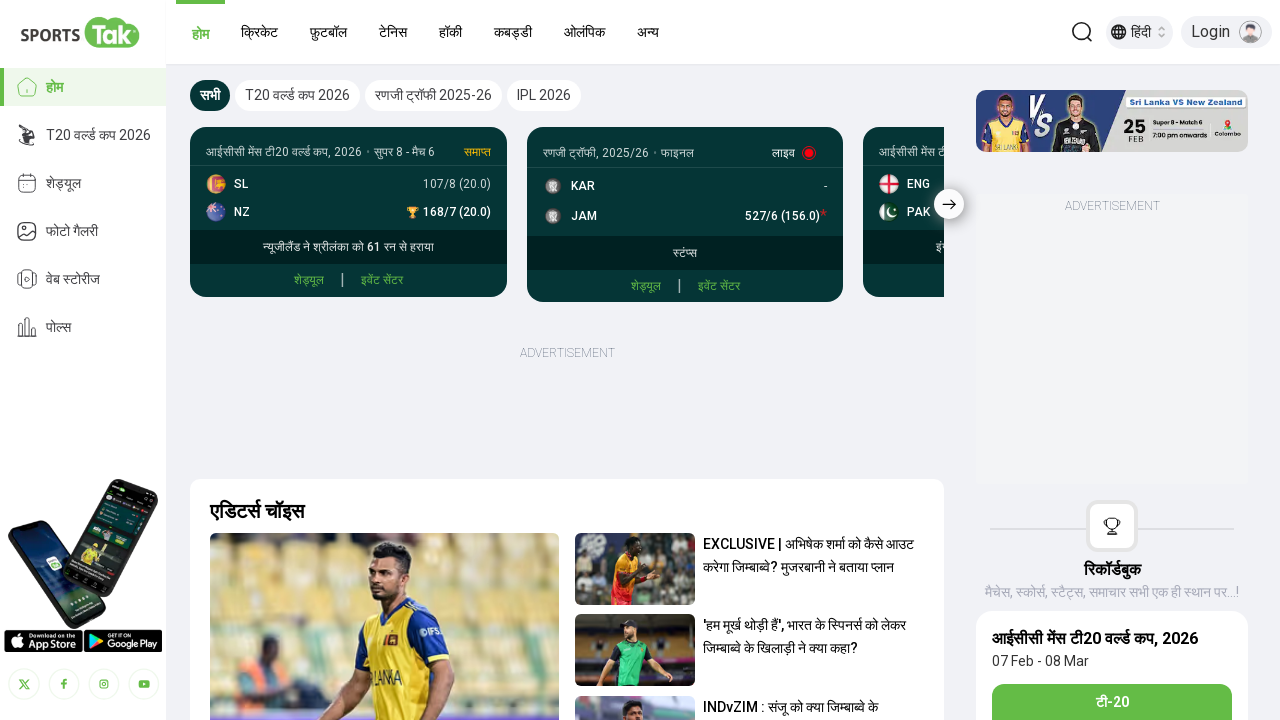